Navigates to the DemoBlaze e-commerce website and verifies that a product link with specific text is displayed on the homepage

Starting URL: https://www.demoblaze.com/

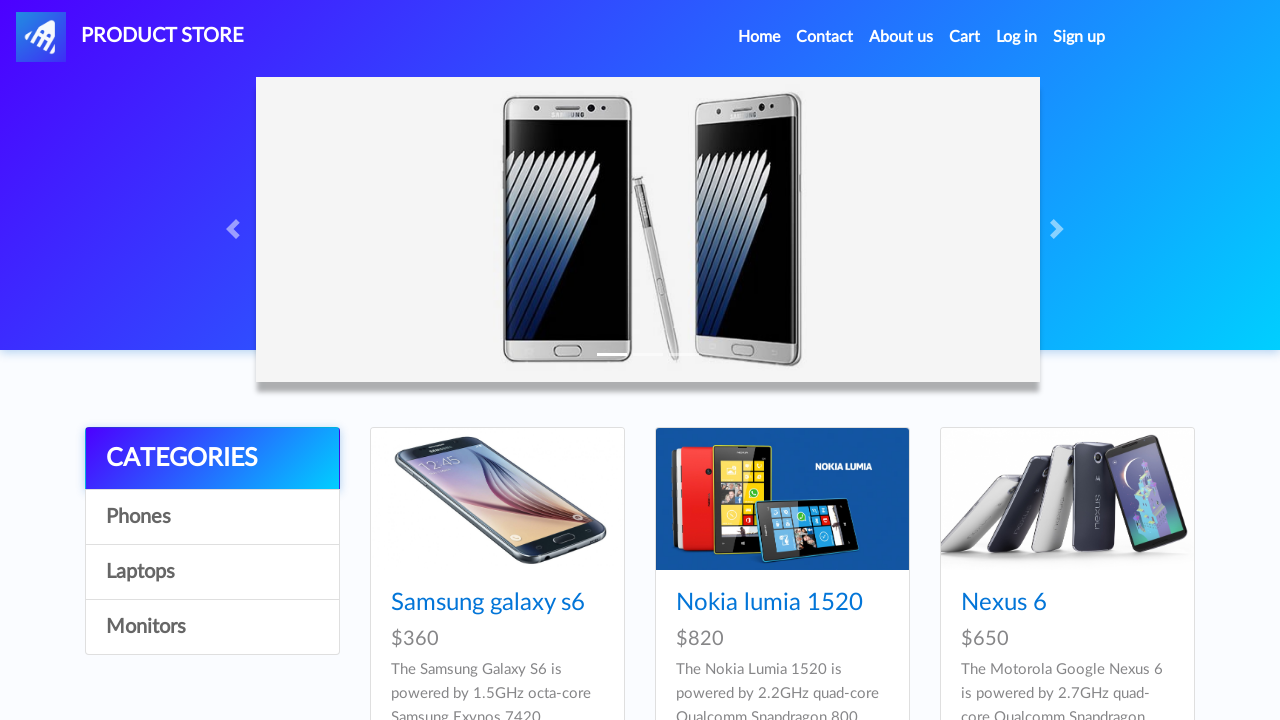

Waited for product links to load (a.hrefch selector)
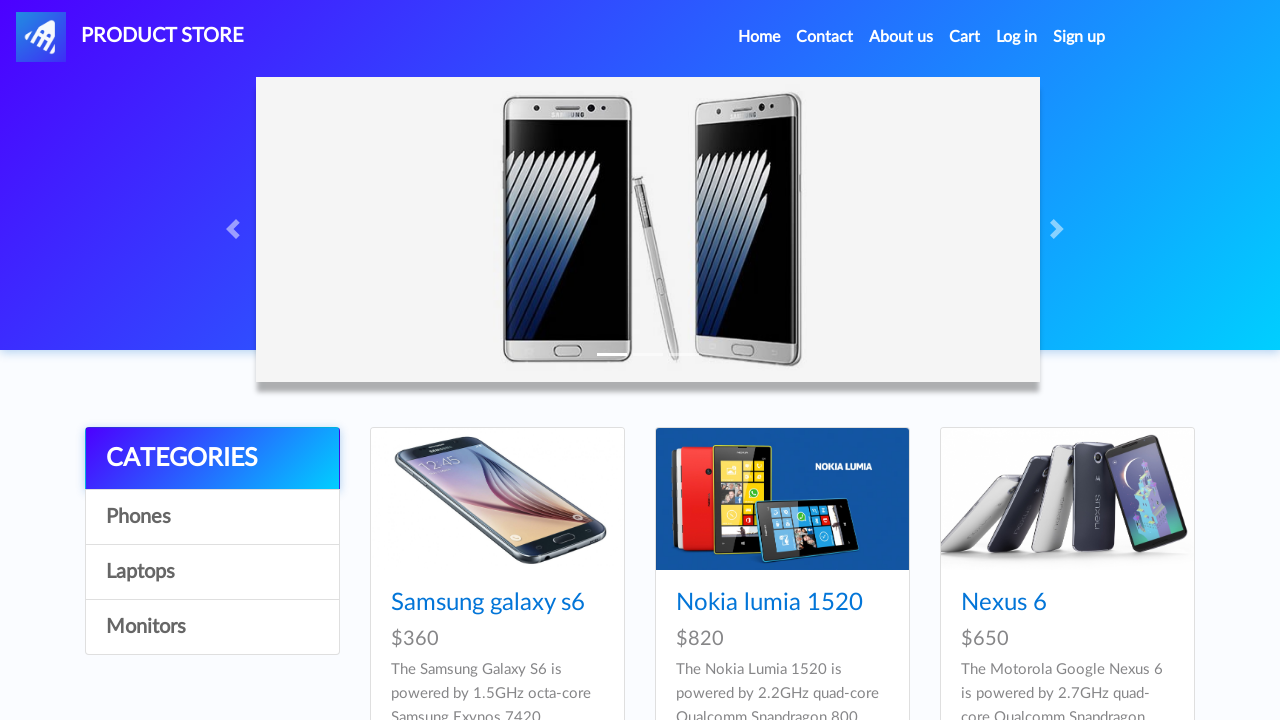

Verified that 'Samsung galaxy s6' product link is visible on the homepage
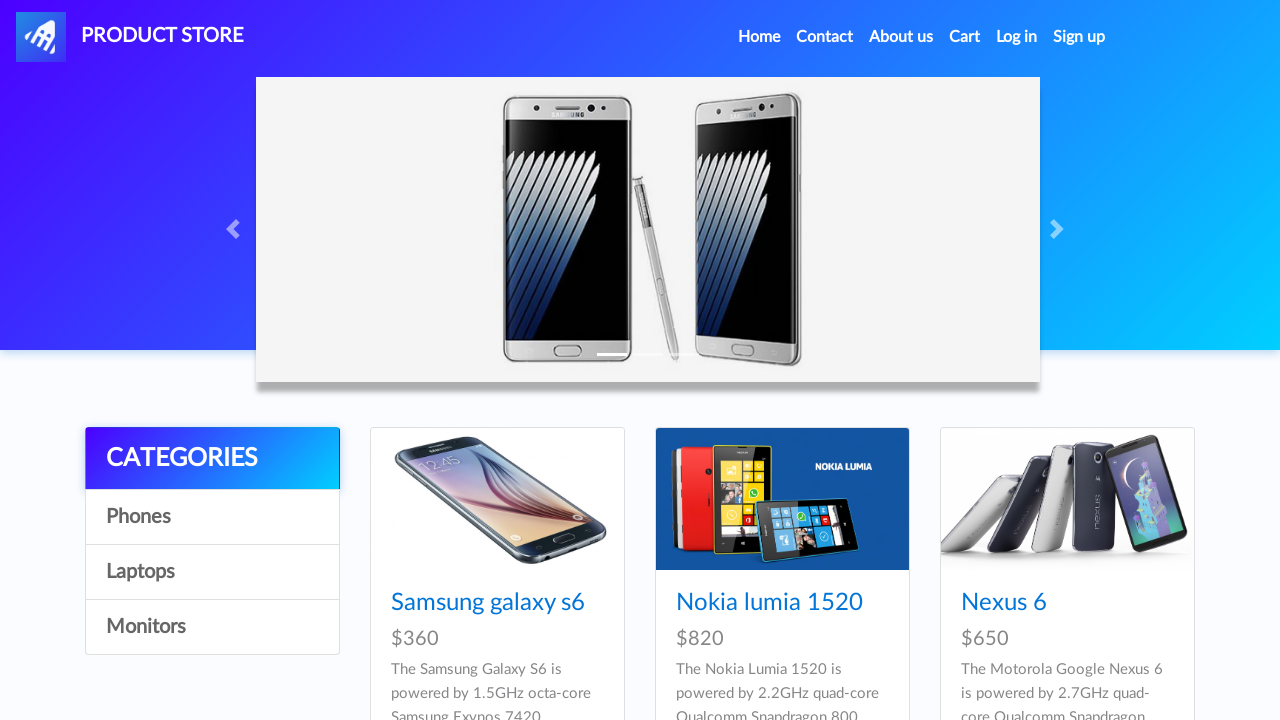

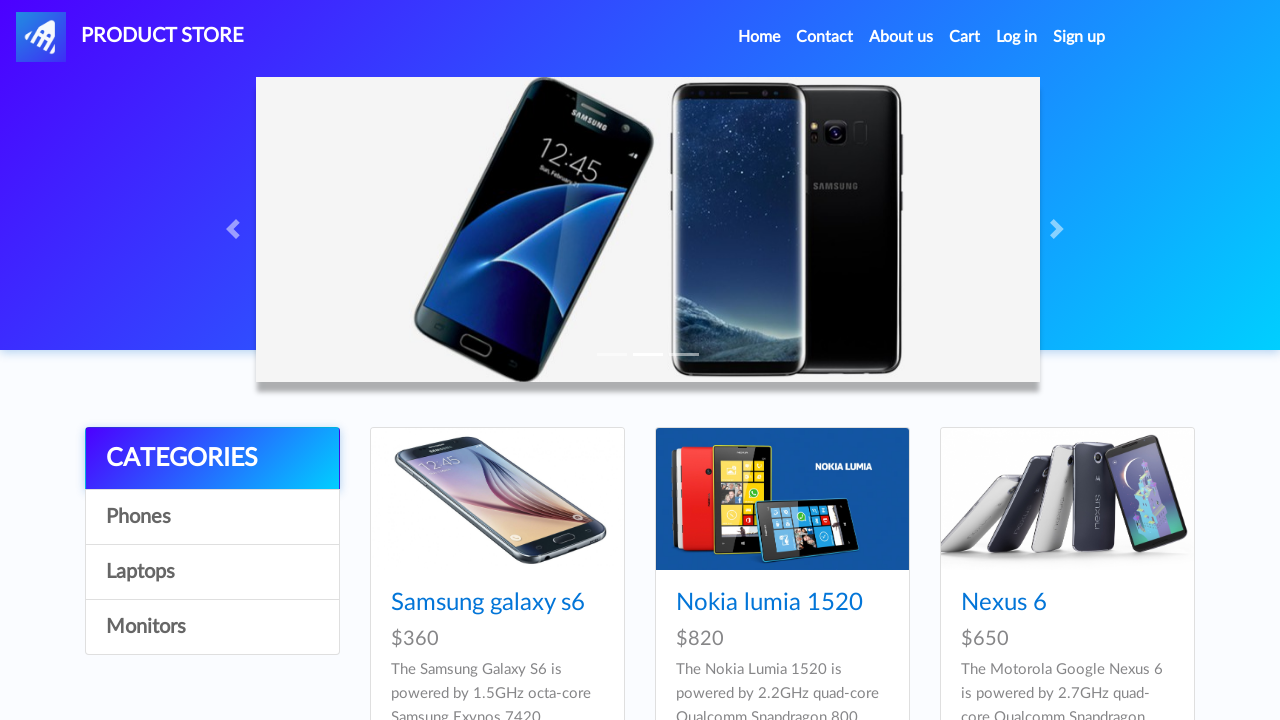